Tests dynamic controls page by interacting with a checkbox that can be removed/added and a text input that can be enabled/disabled, verifying the dynamic behavior of these elements.

Starting URL: https://the-internet.herokuapp.com/

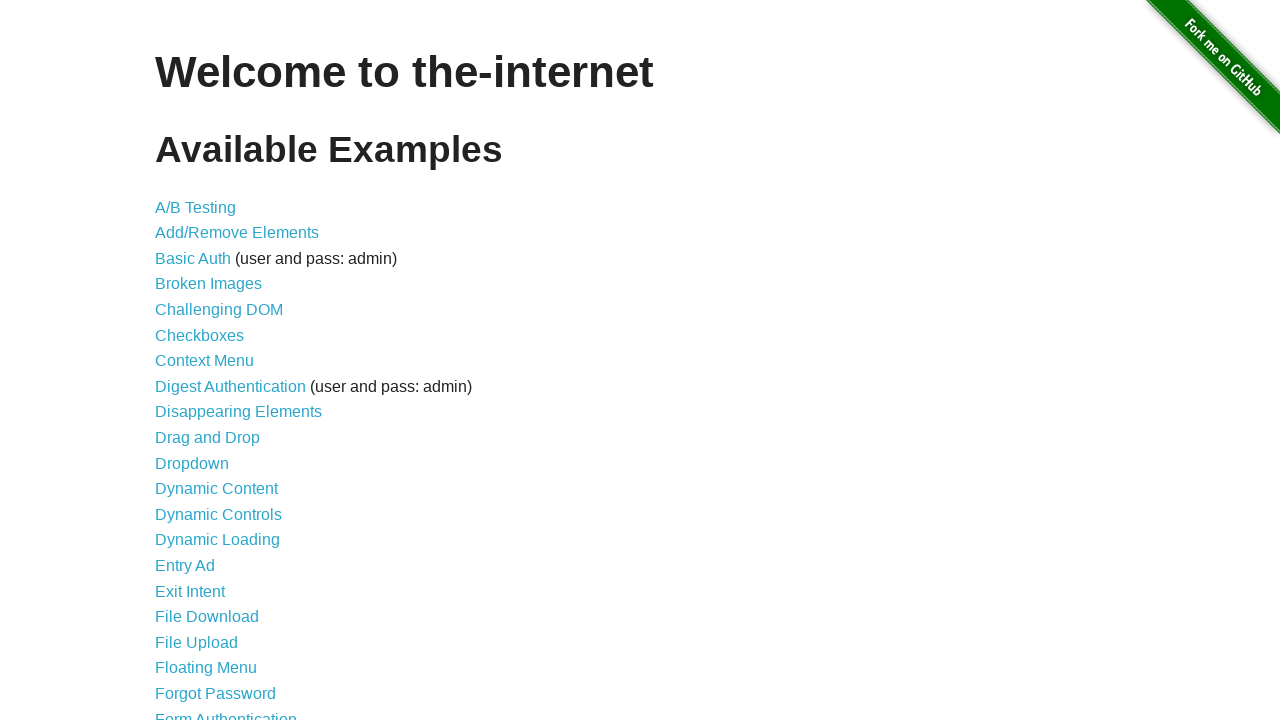

Clicked on Dynamic Controls link at (218, 514) on text=Dynamic Controls
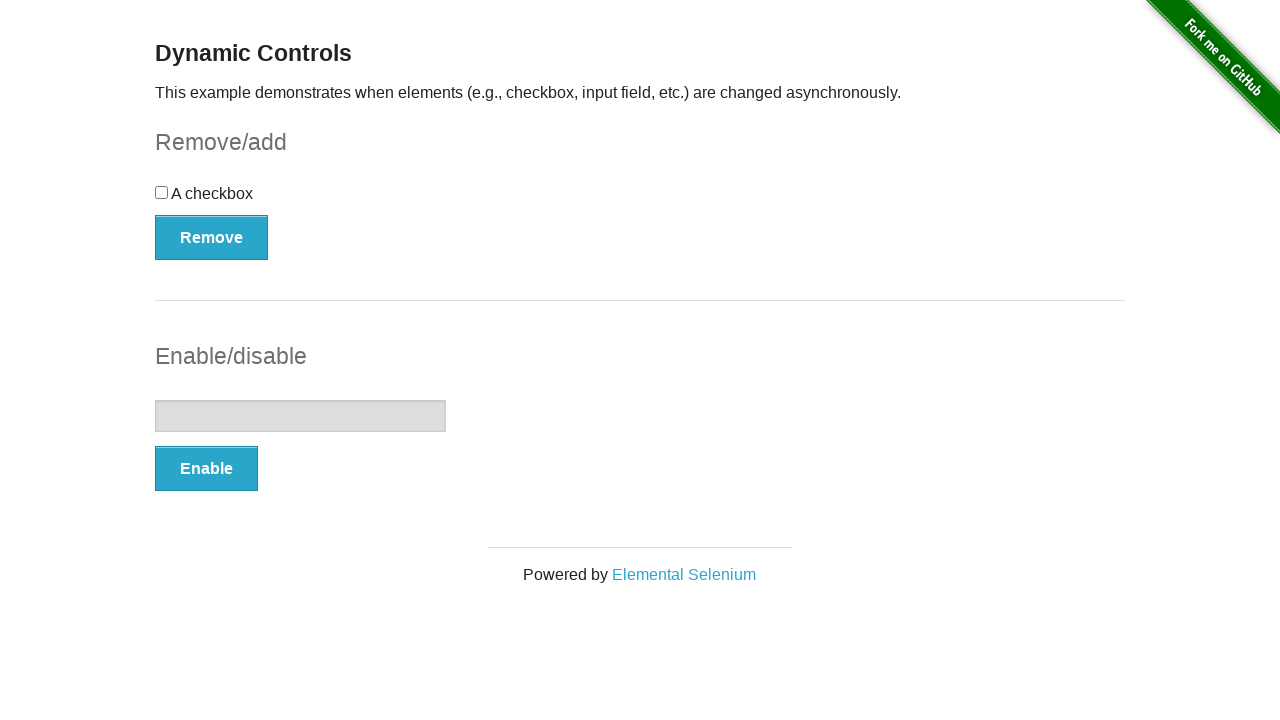

Clicked the checkbox at (162, 192) on #checkbox > input[type=checkbox]
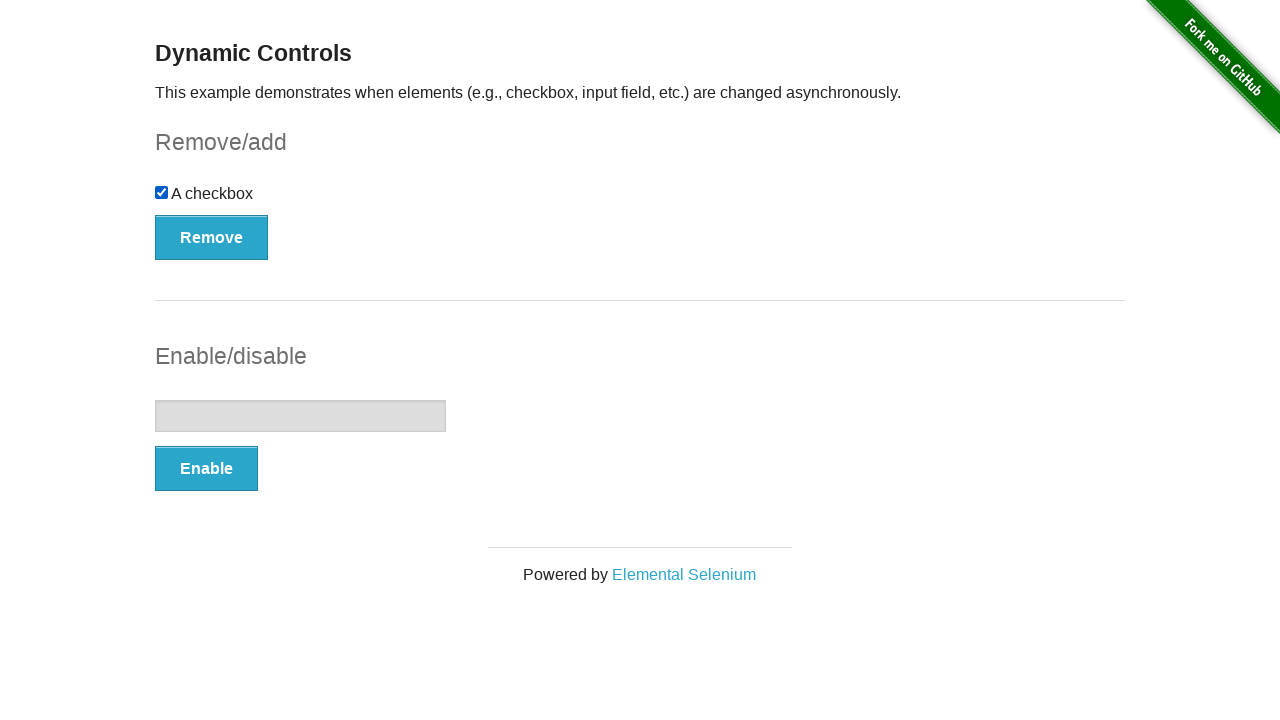

Clicked Remove button to remove the checkbox at (212, 237) on #checkbox-example > button
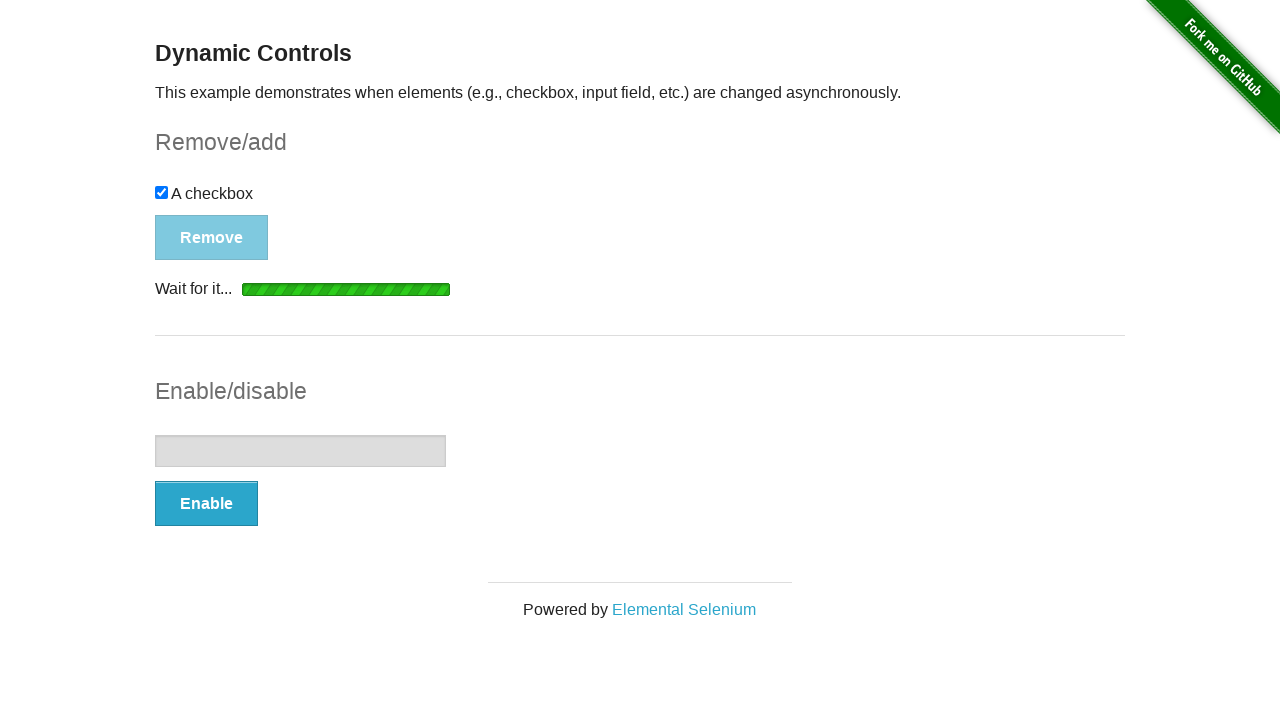

Waited for button to become visible after checkbox removal
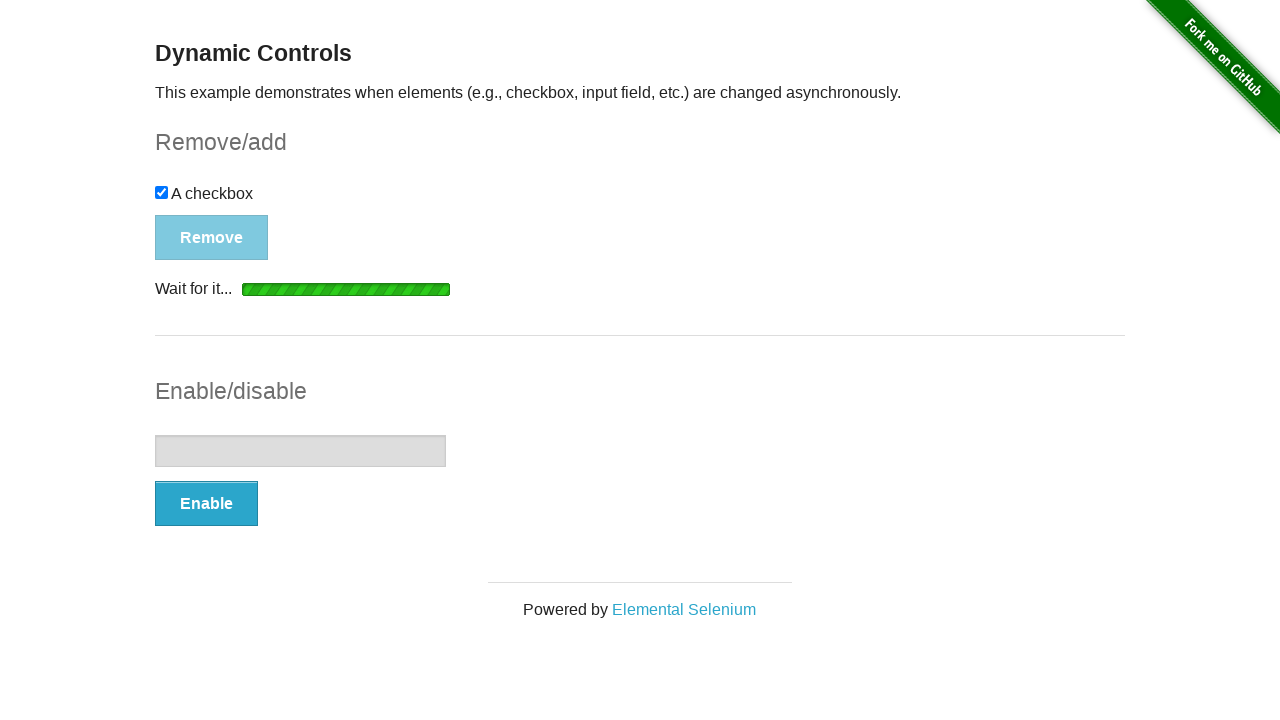

Clicked Add button to restore the checkbox at (196, 208) on #checkbox-example > button
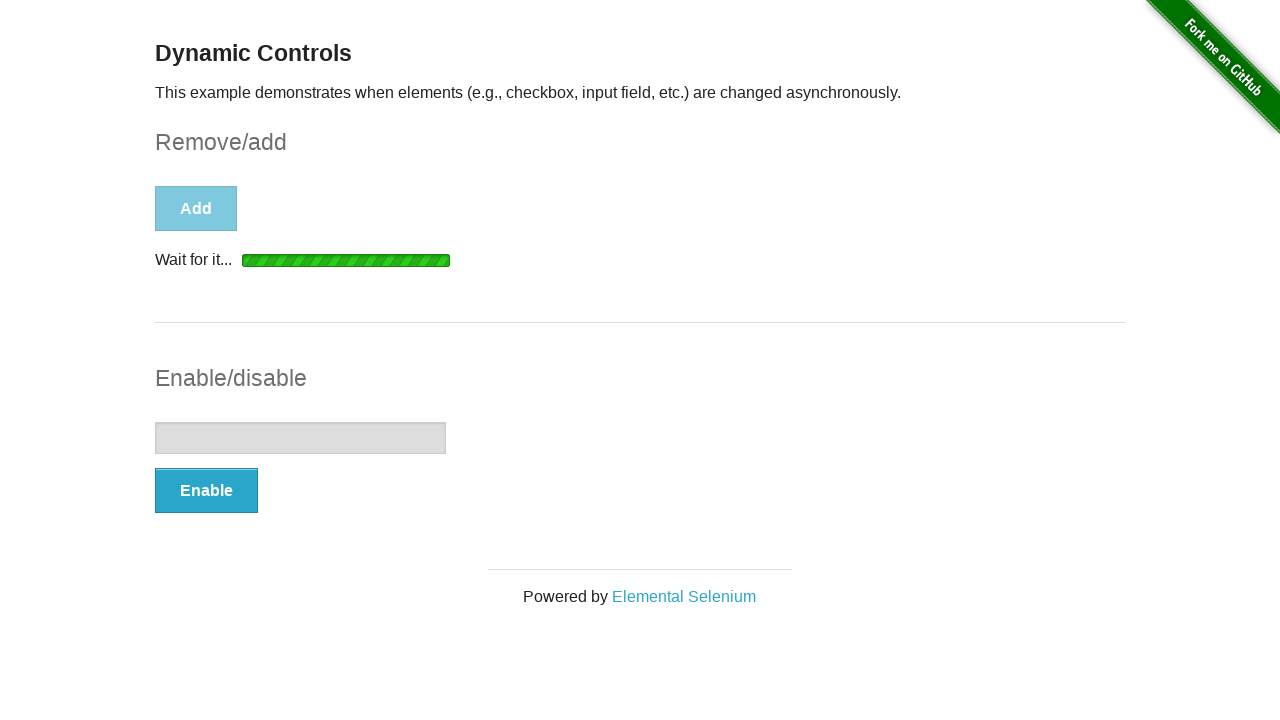

Clicked Enable button to enable the text input at (206, 491) on #input-example > button
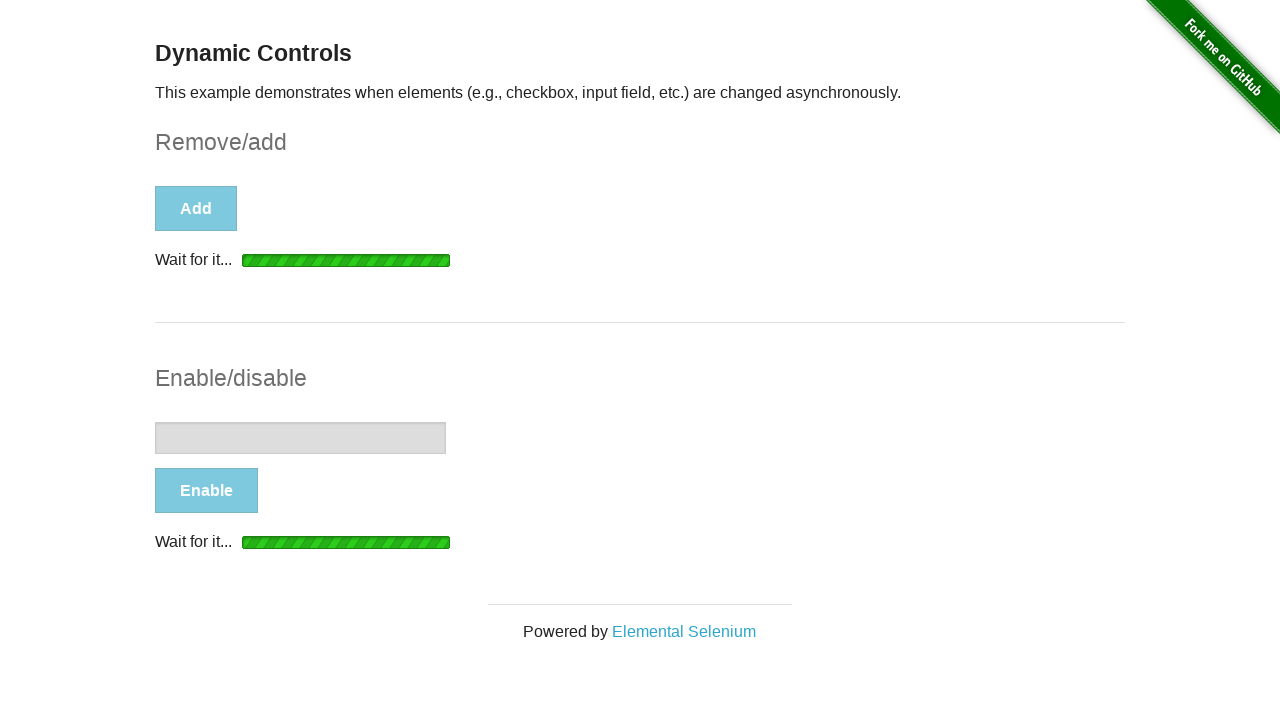

Waited for button to become visible after enabling text input
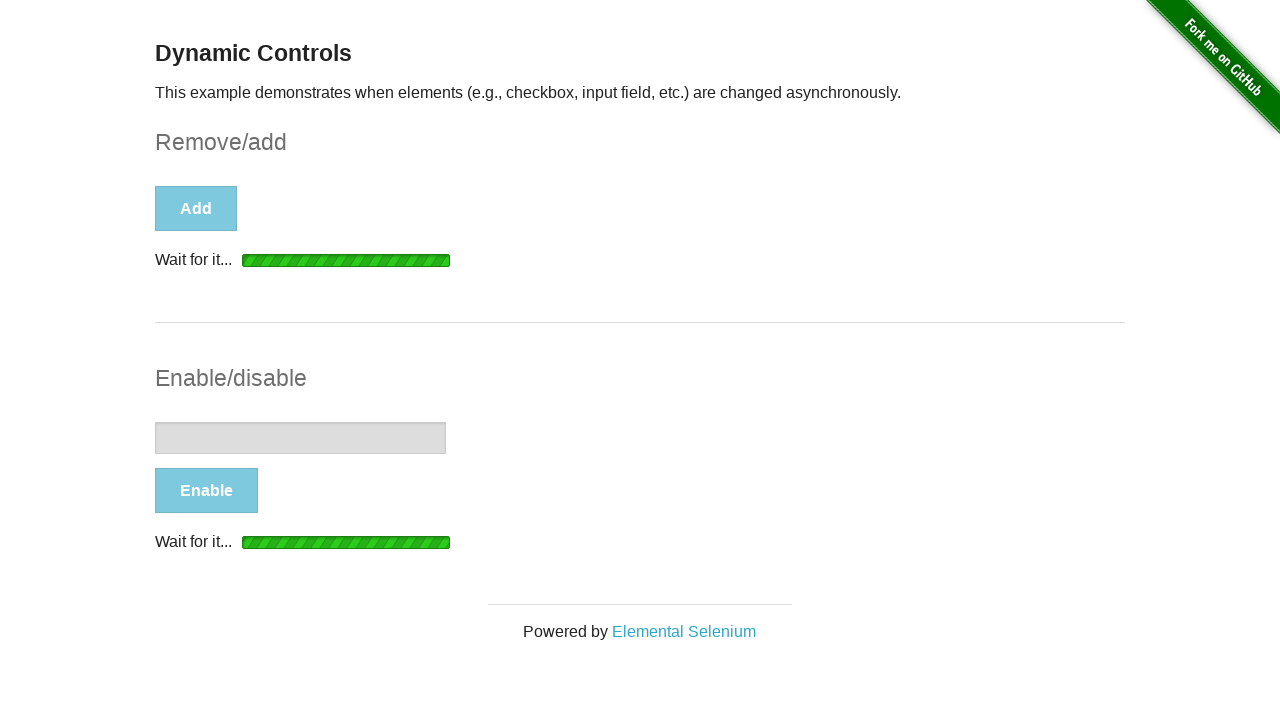

Filled text input with 'PABLO, y que wea' on #input-example > input[type='text']
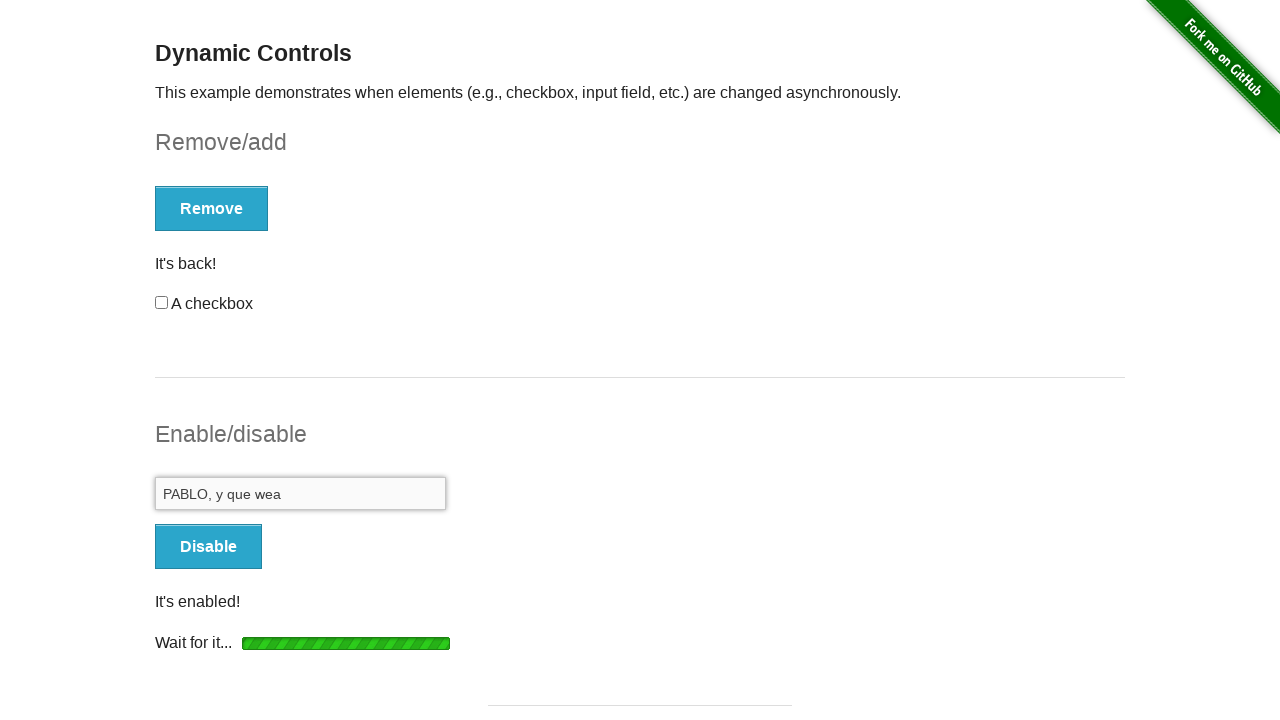

Clicked Disable button to disable the text input at (208, 546) on #input-example > button
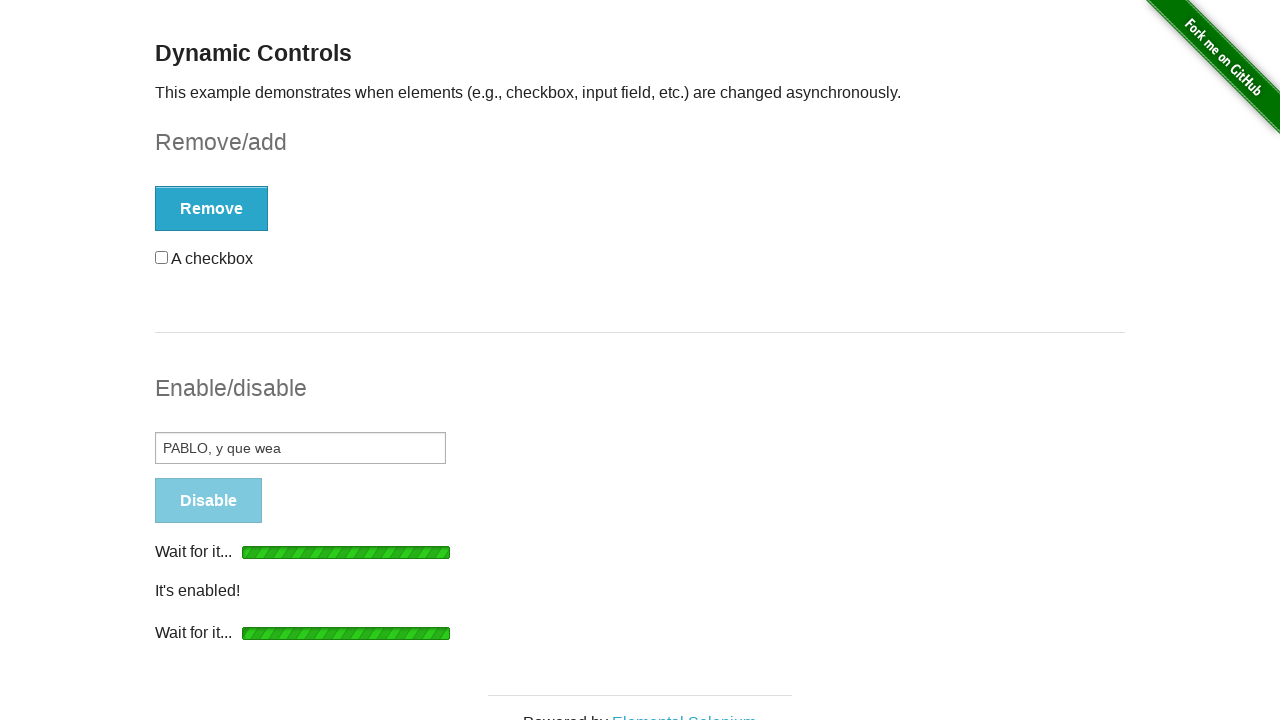

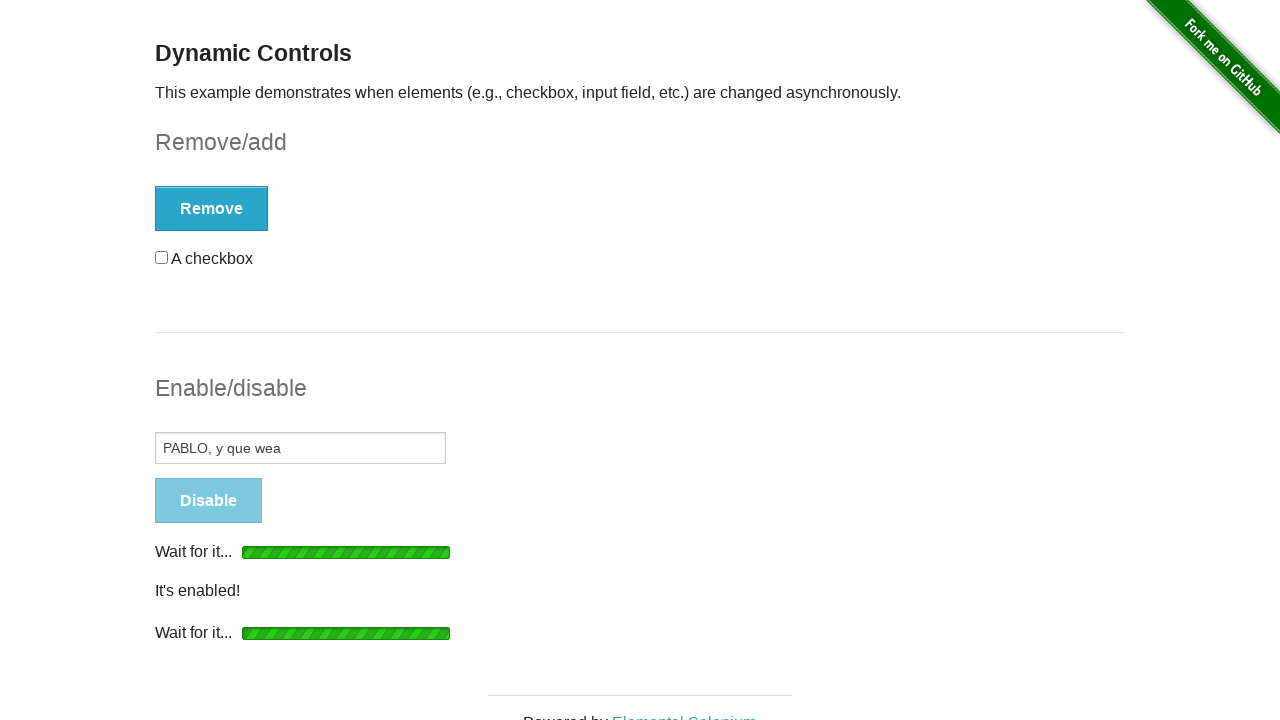